Tests dropdown selection functionality by iterating through options and selecting "Option3" from the dropdown menu

Starting URL: https://rahulshettyacademy.com/AutomationPractice/

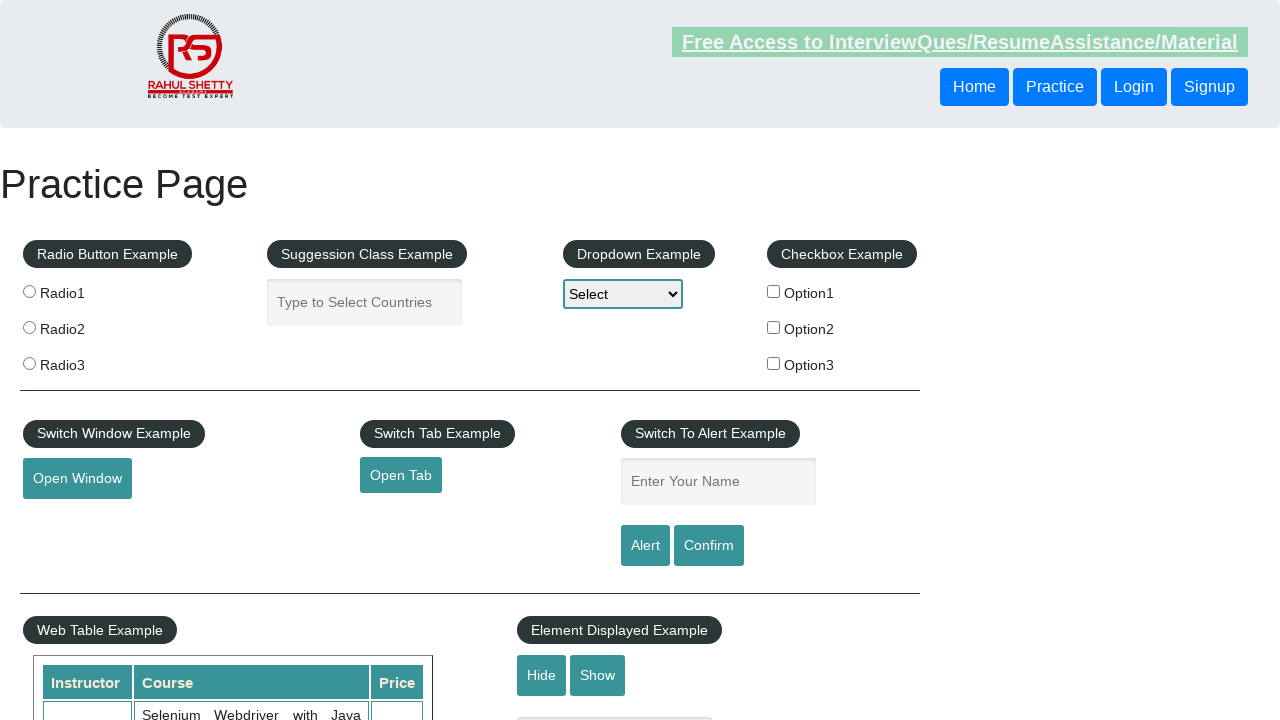

Dropdown element loaded and ready
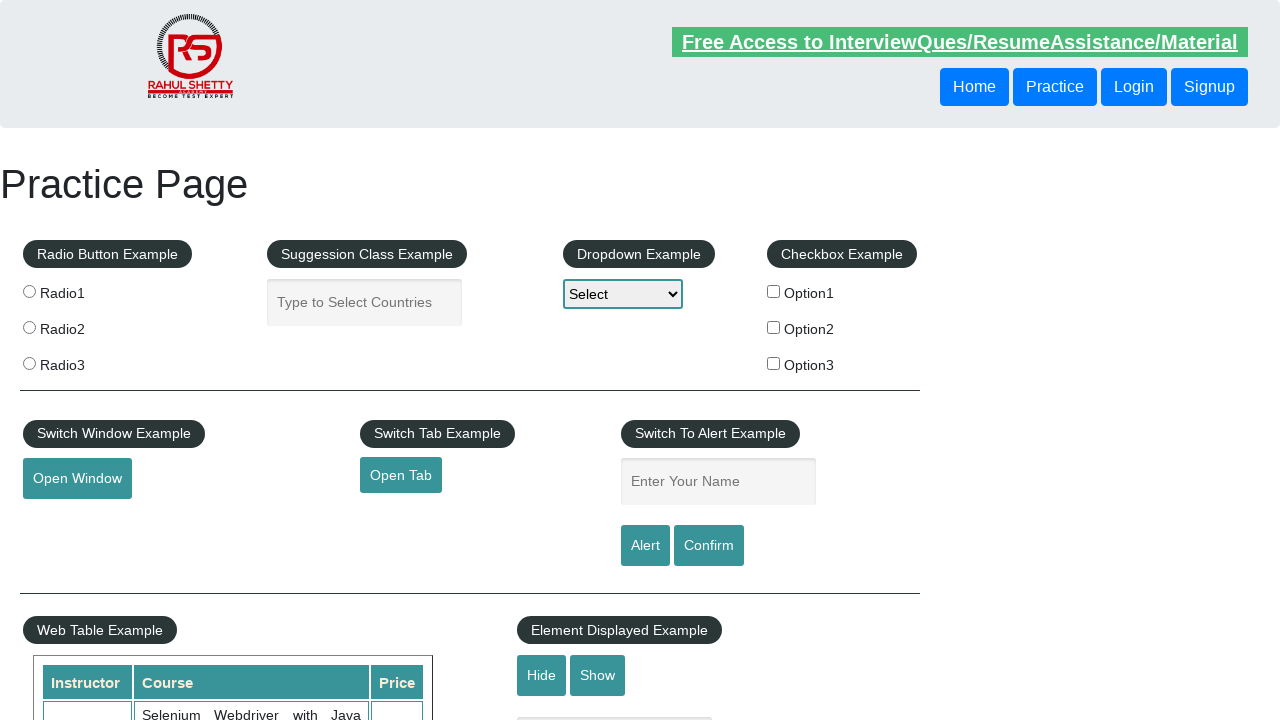

Selected 'Option3' from dropdown menu on #dropdown-class-example
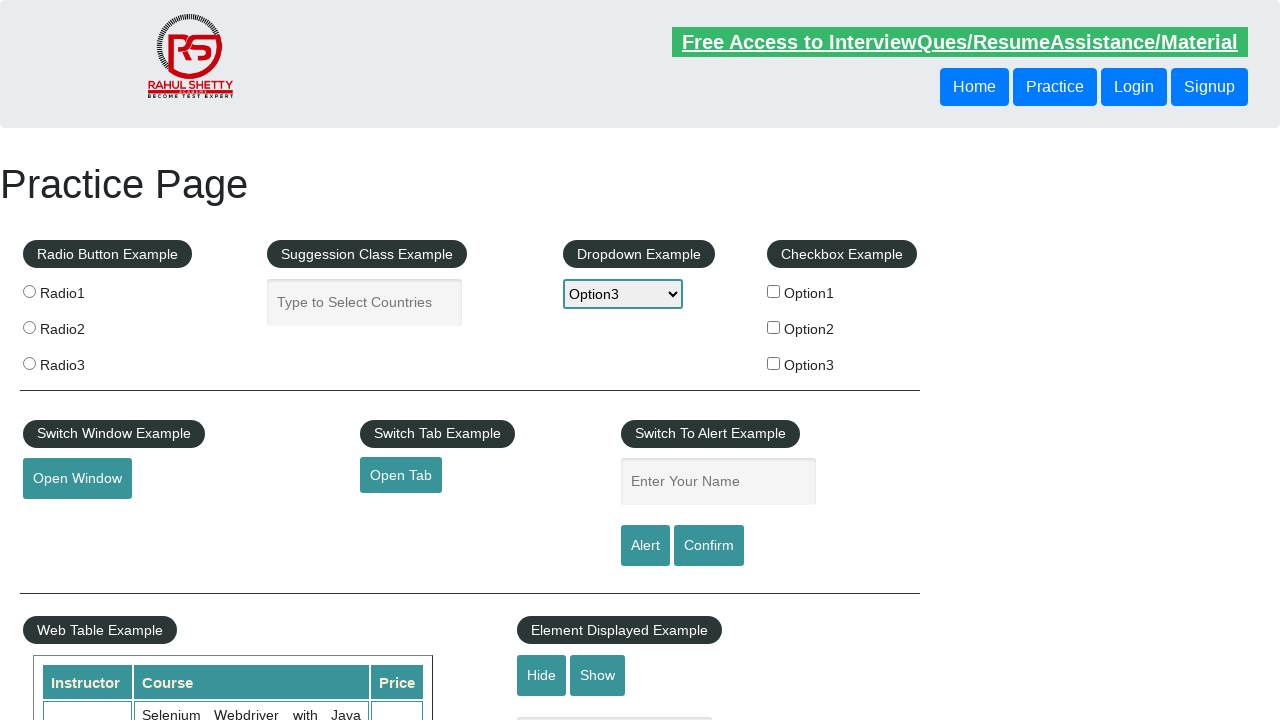

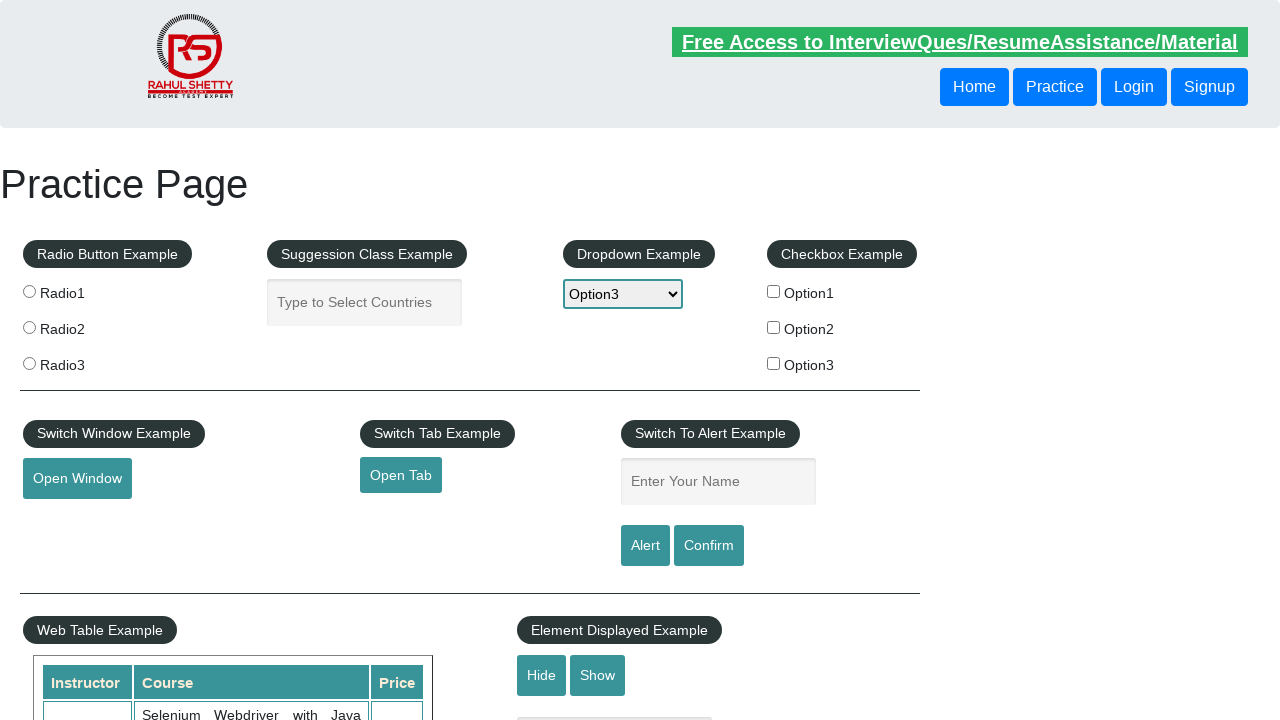